Tests that an error message is displayed when the weight field is left blank while height is provided in a BMI calculator

Starting URL: https://vagdevimahendrada.github.io/BMICalculator/

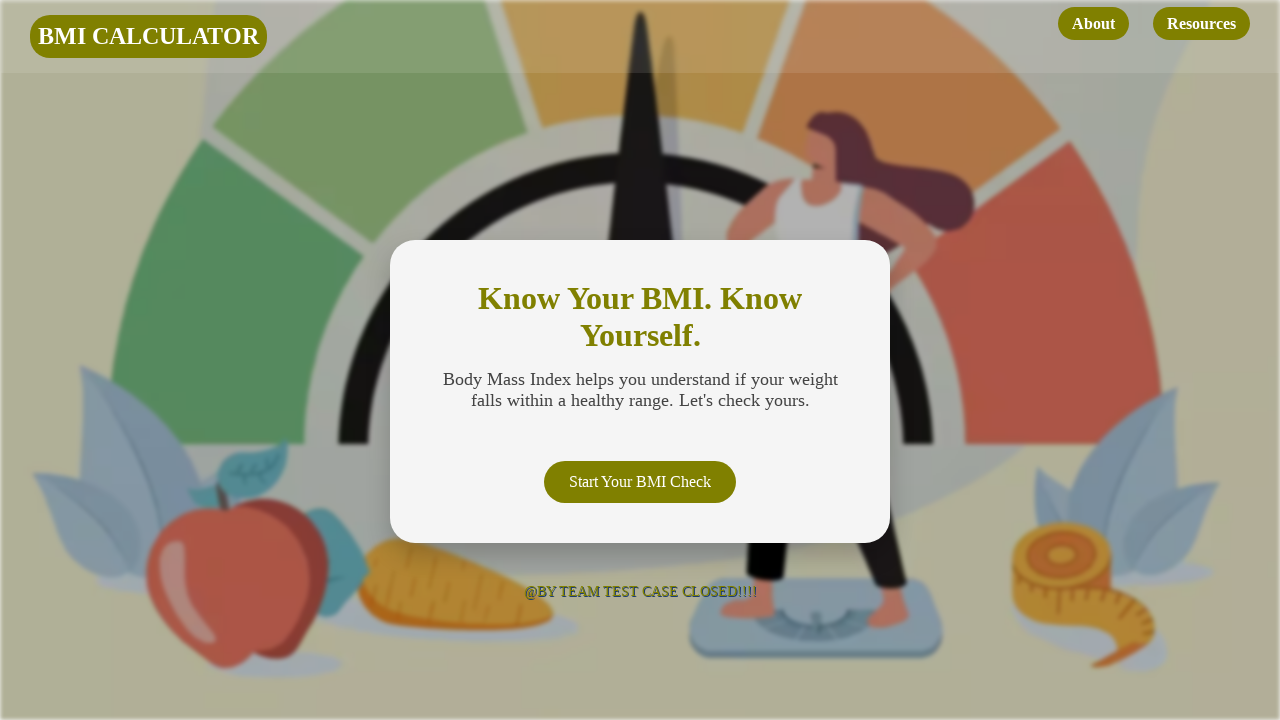

Clicked initial button to access the BMI calculator at (640, 482) on button
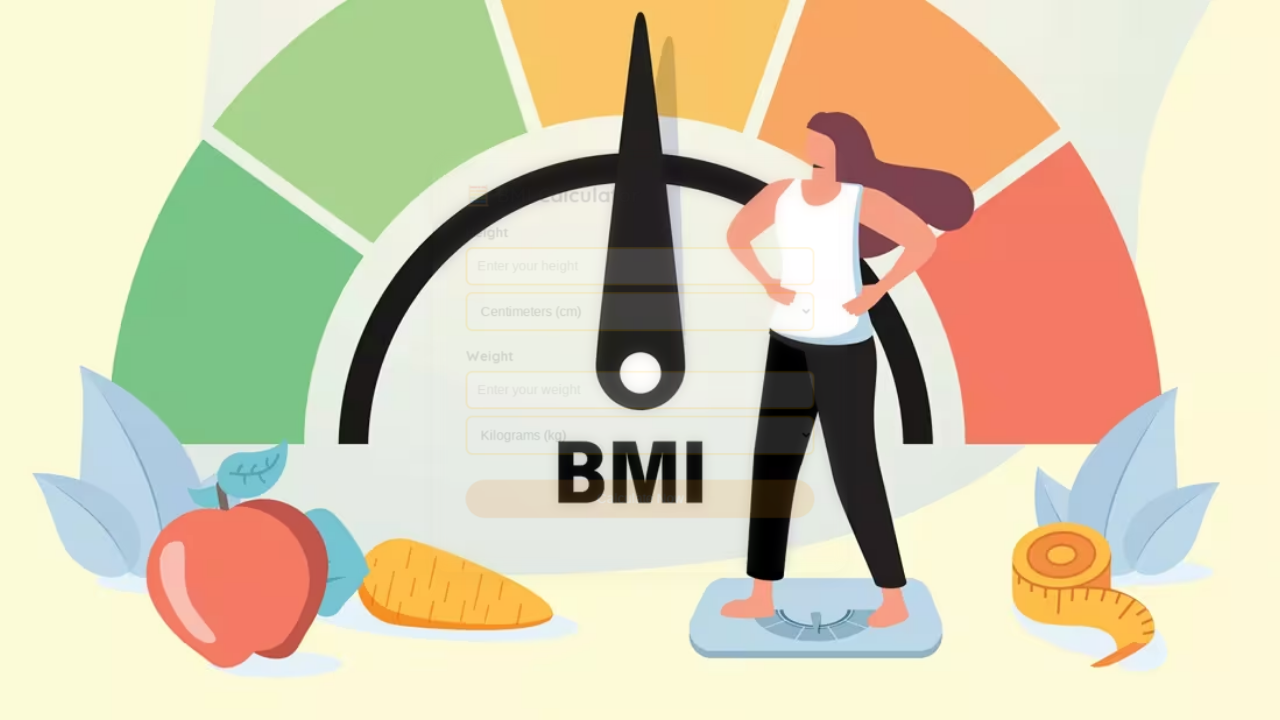

Filled height field with value 170 on input[name='height'], input#height, input[placeholder*='height']
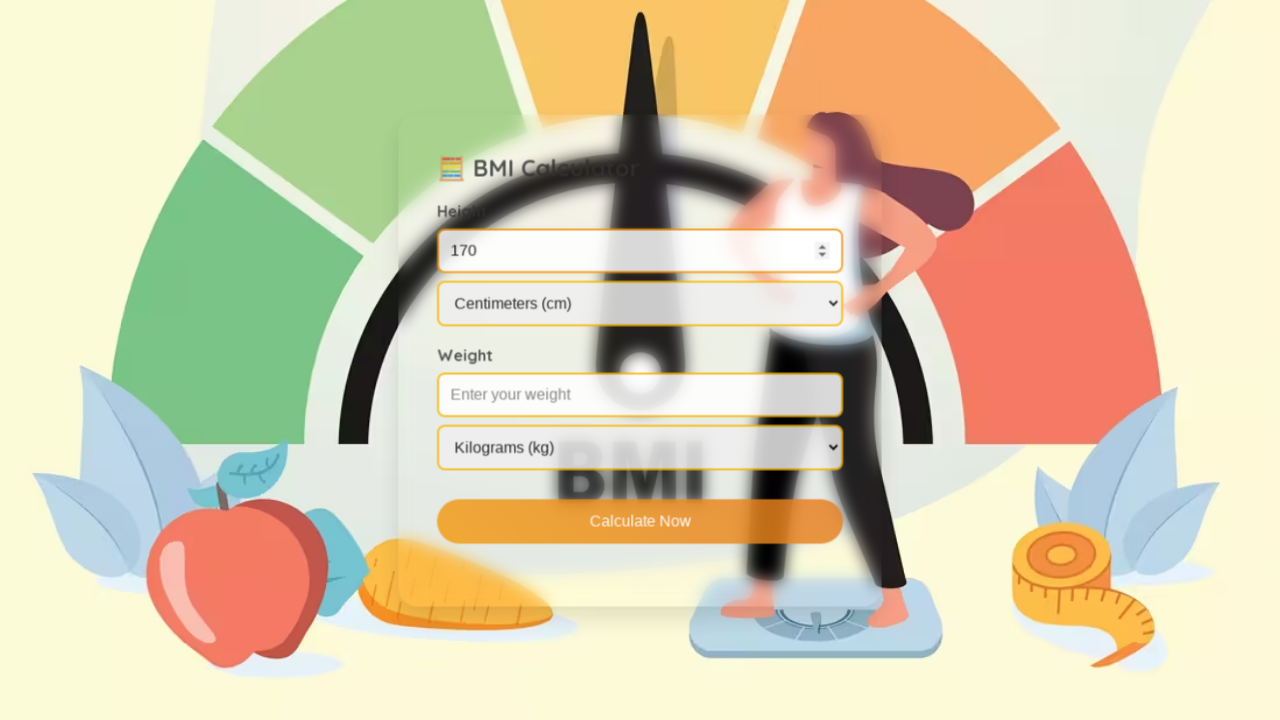

Selected 'cm' as height metric from dropdown on select
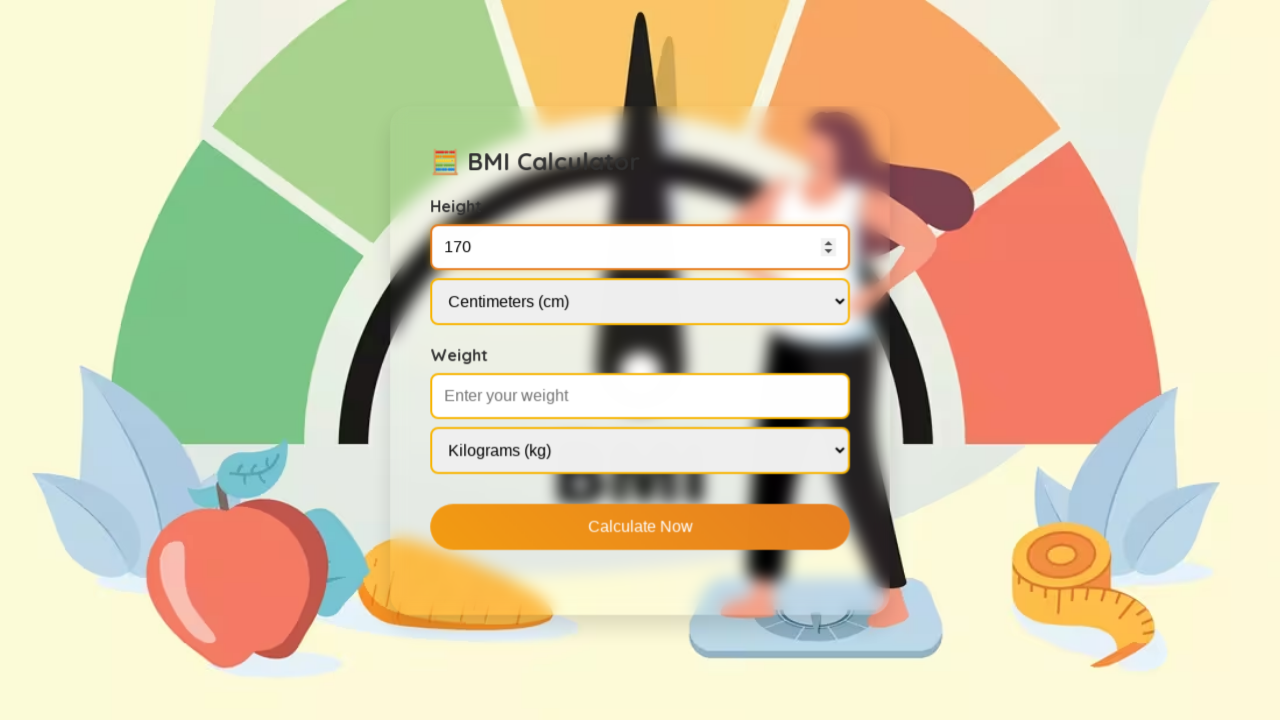

Clicked submit/calculate button to calculate BMI at (640, 526) on button[type='submit'], input[type='submit'], button:has-text('Calculate'), butto
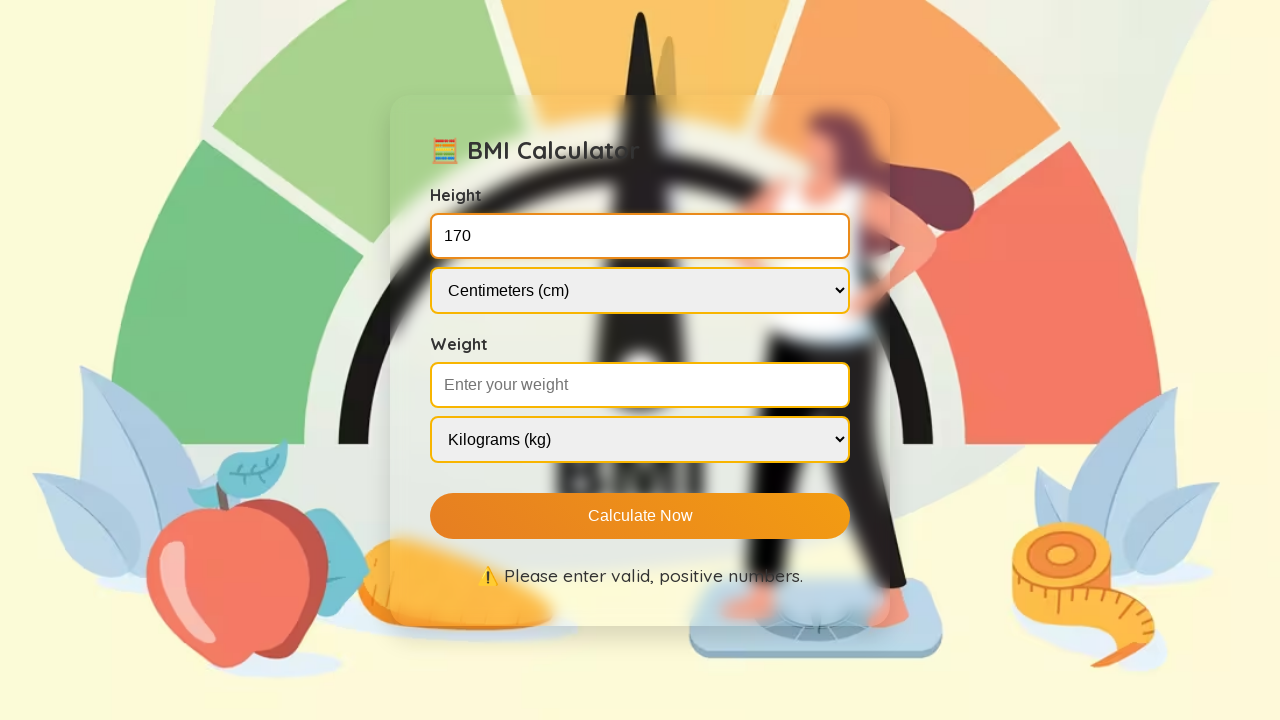

Waited 3 seconds for response and error message to appear
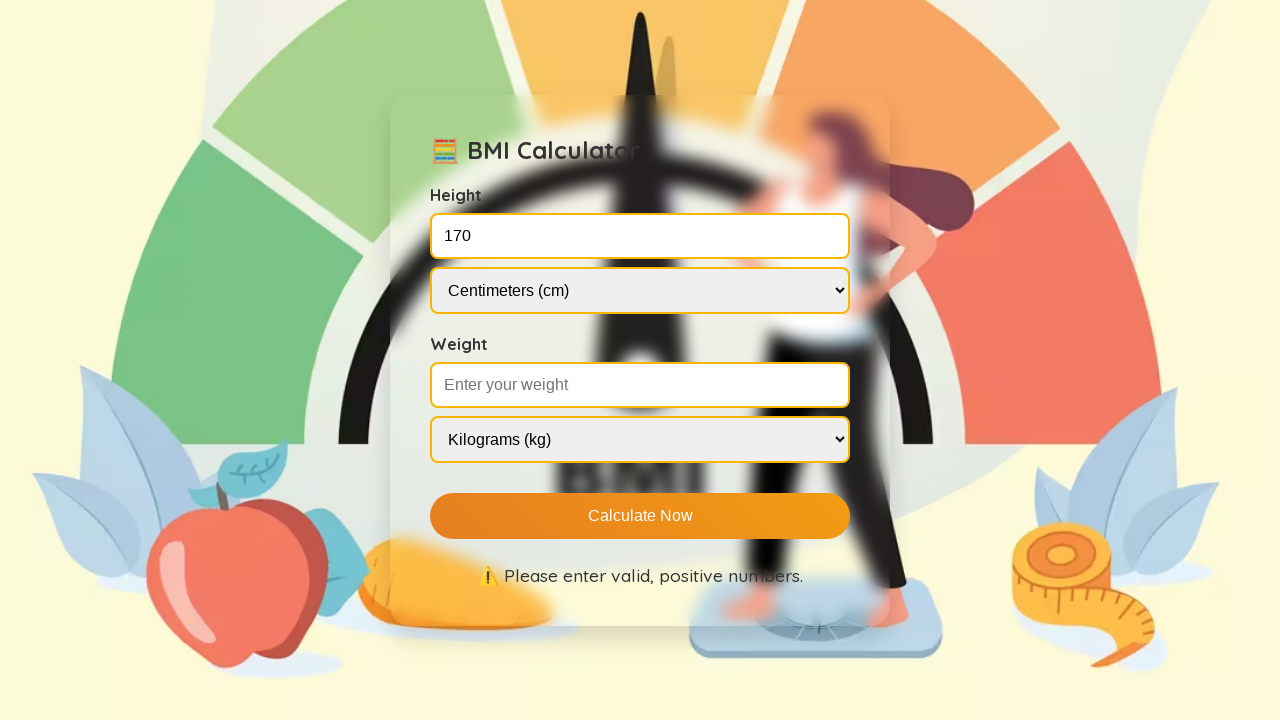

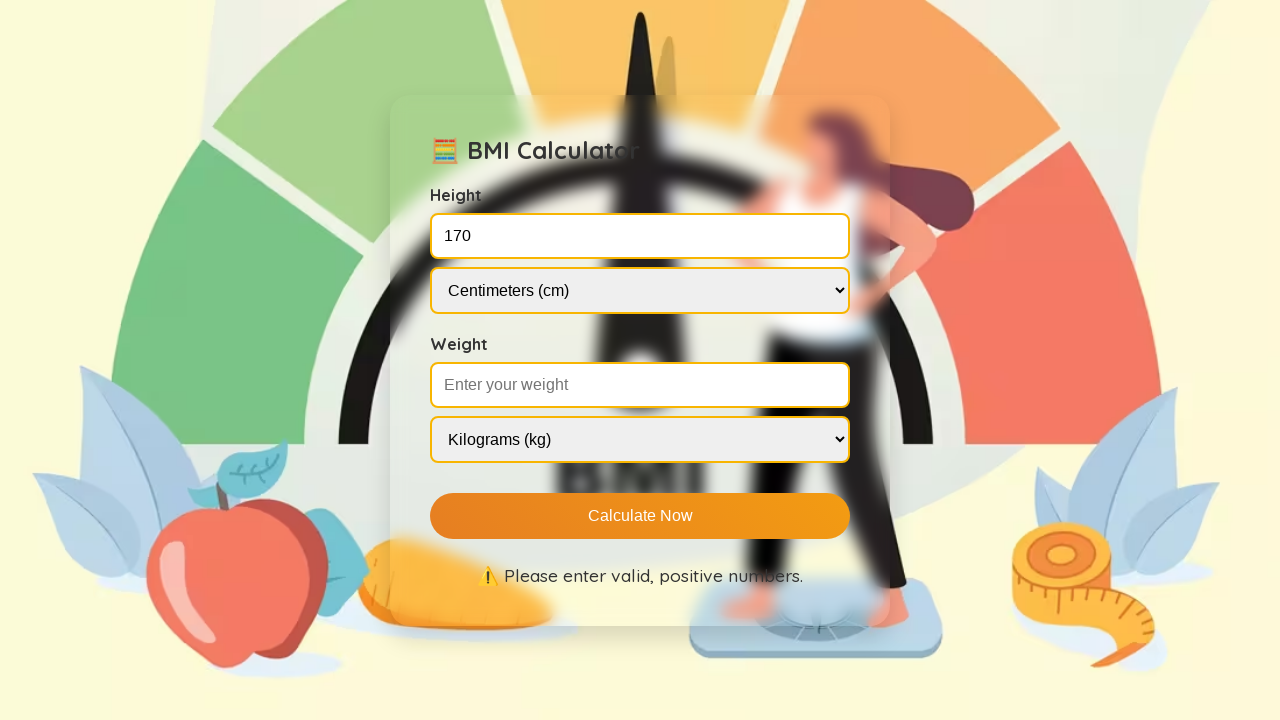